Tests hover functionality by moving mouse over images and verifying that user information appears on hover

Starting URL: https://the-internet.herokuapp.com/hovers

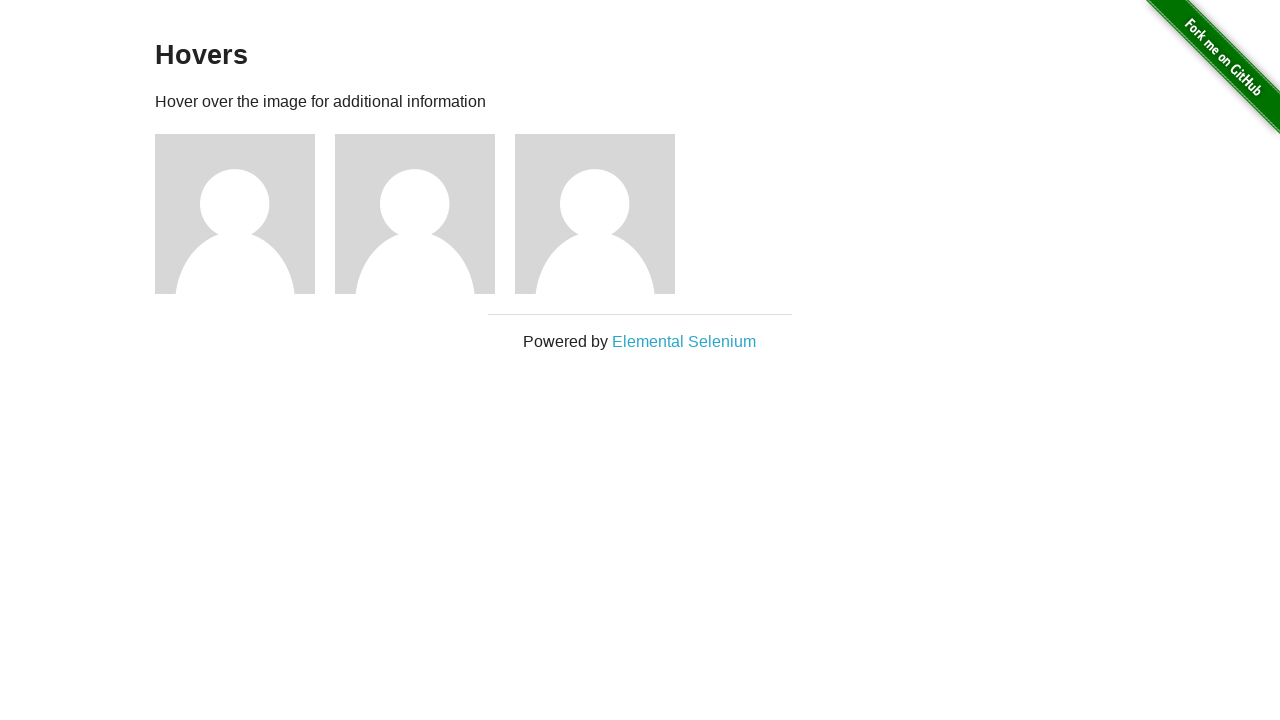

Navigated to hovers page
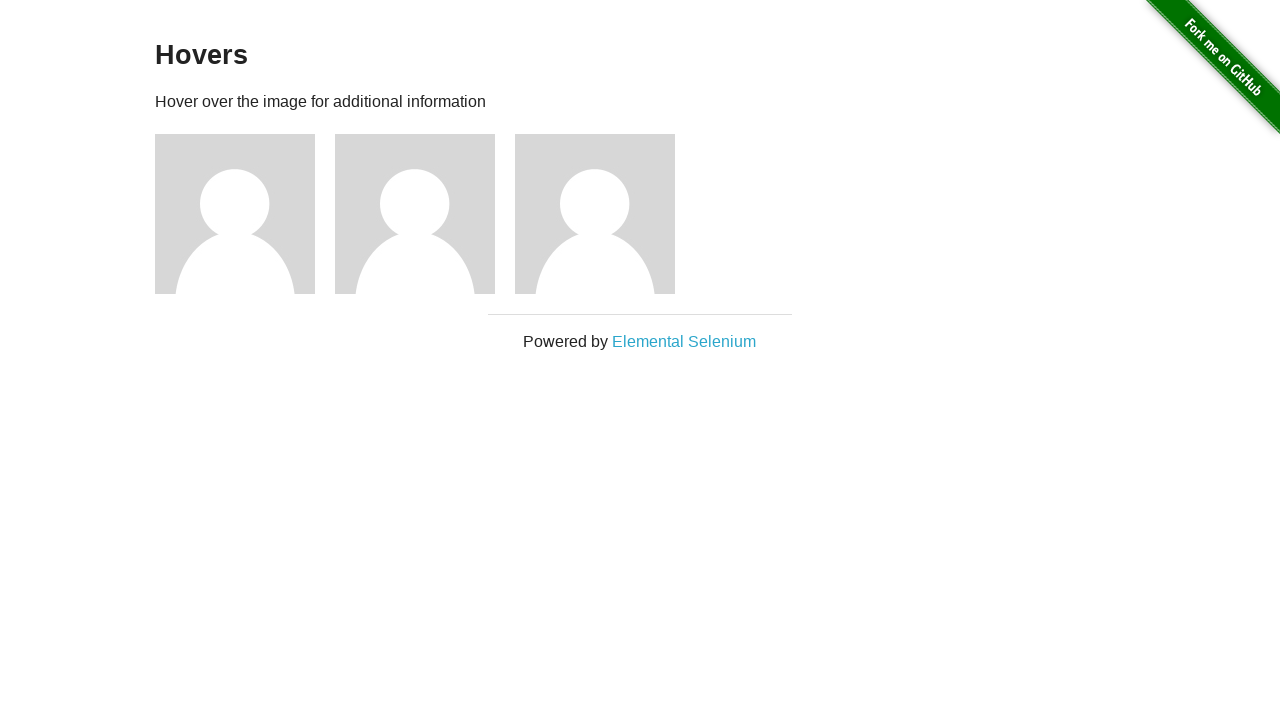

Located all images on the page
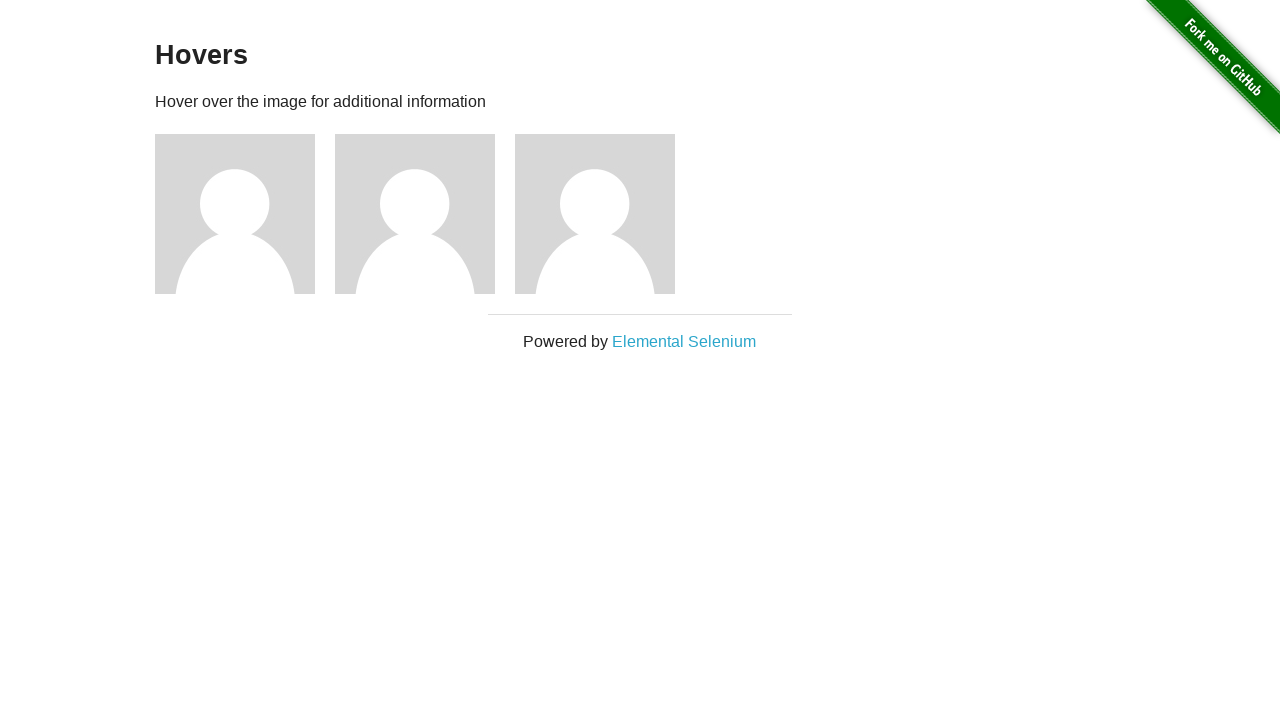

Hovered over image 1 at (235, 214) on (//img)[2]
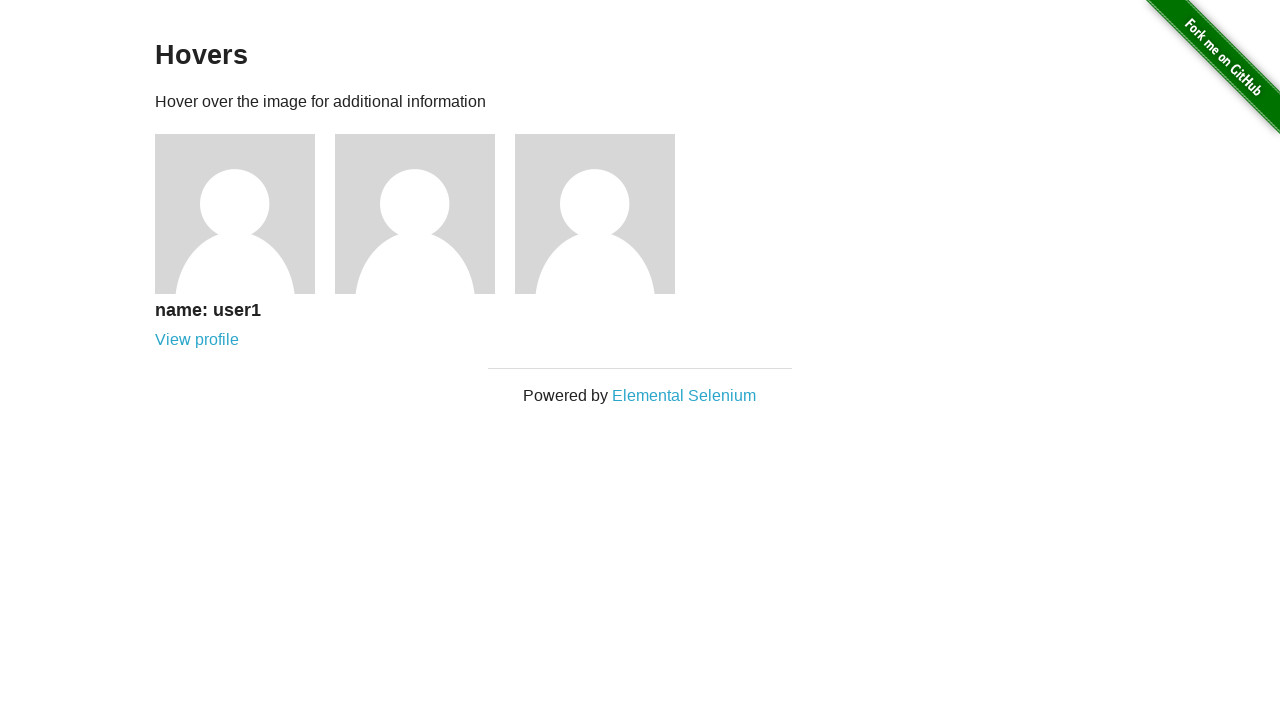

Verified user 1 information is visible on hover
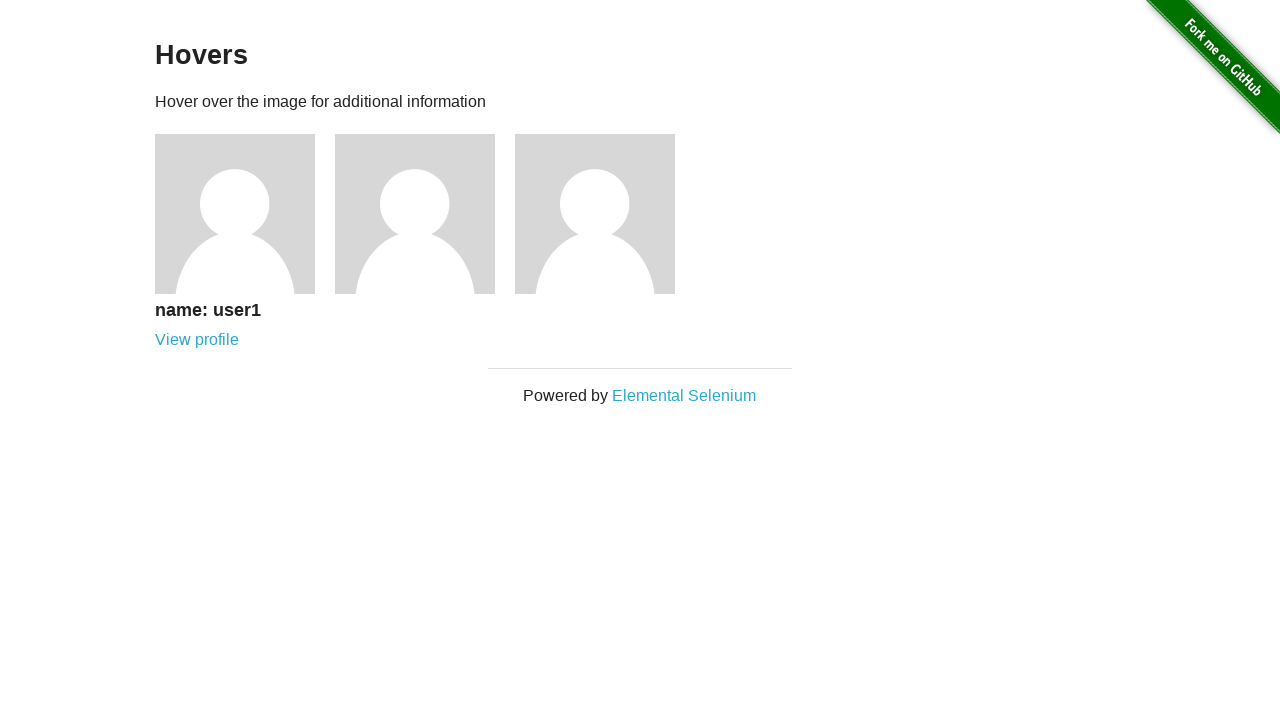

Hovered over image 2 at (415, 214) on (//img)[3]
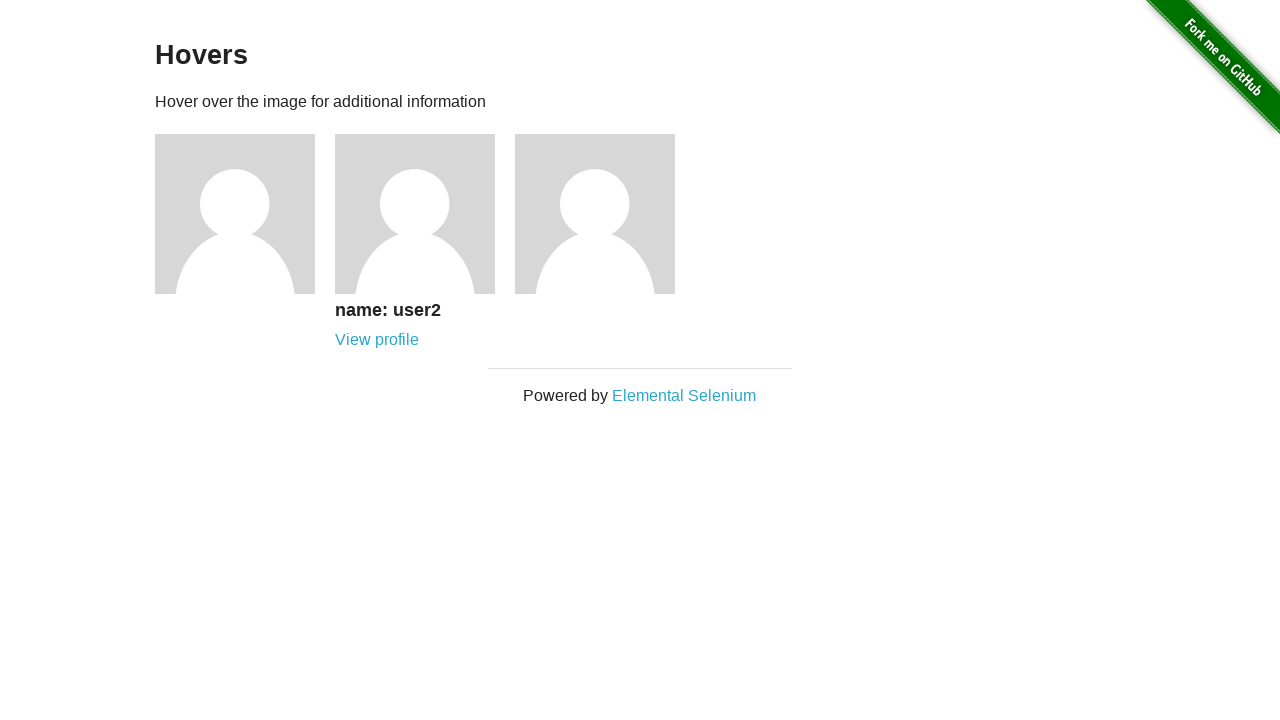

Verified user 2 information is visible on hover
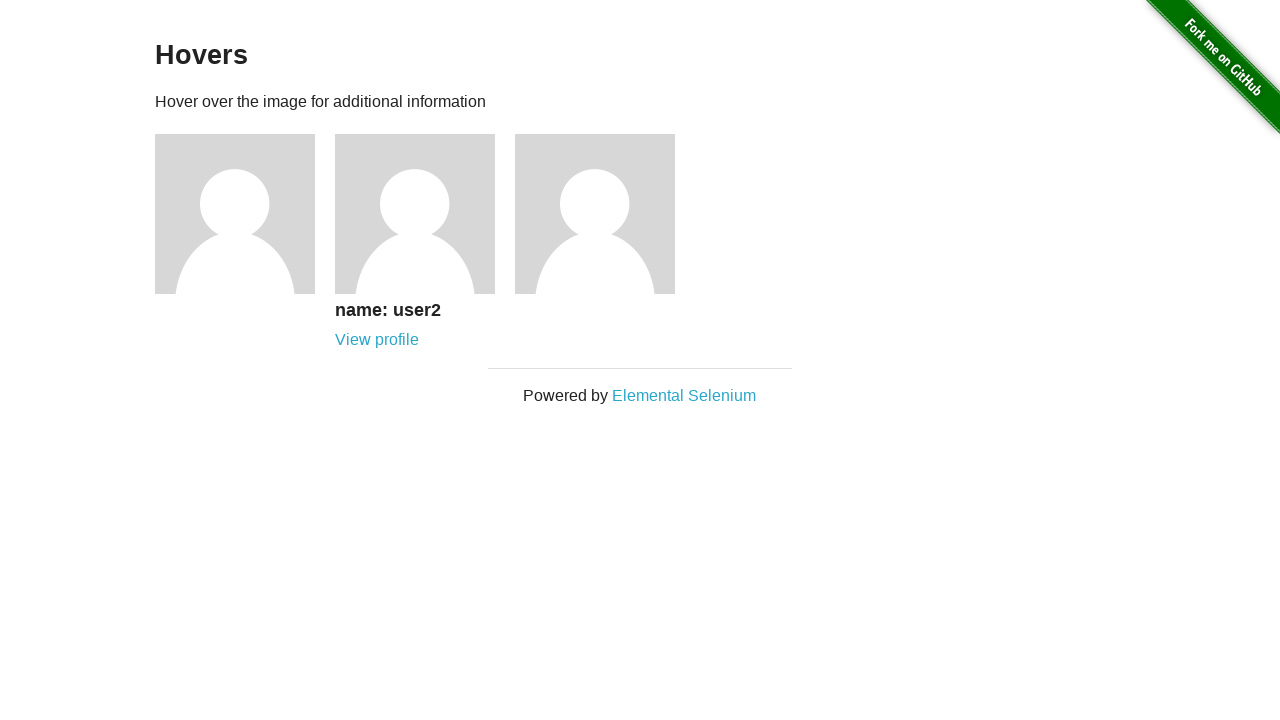

Hovered over image 3 at (595, 214) on (//img)[4]
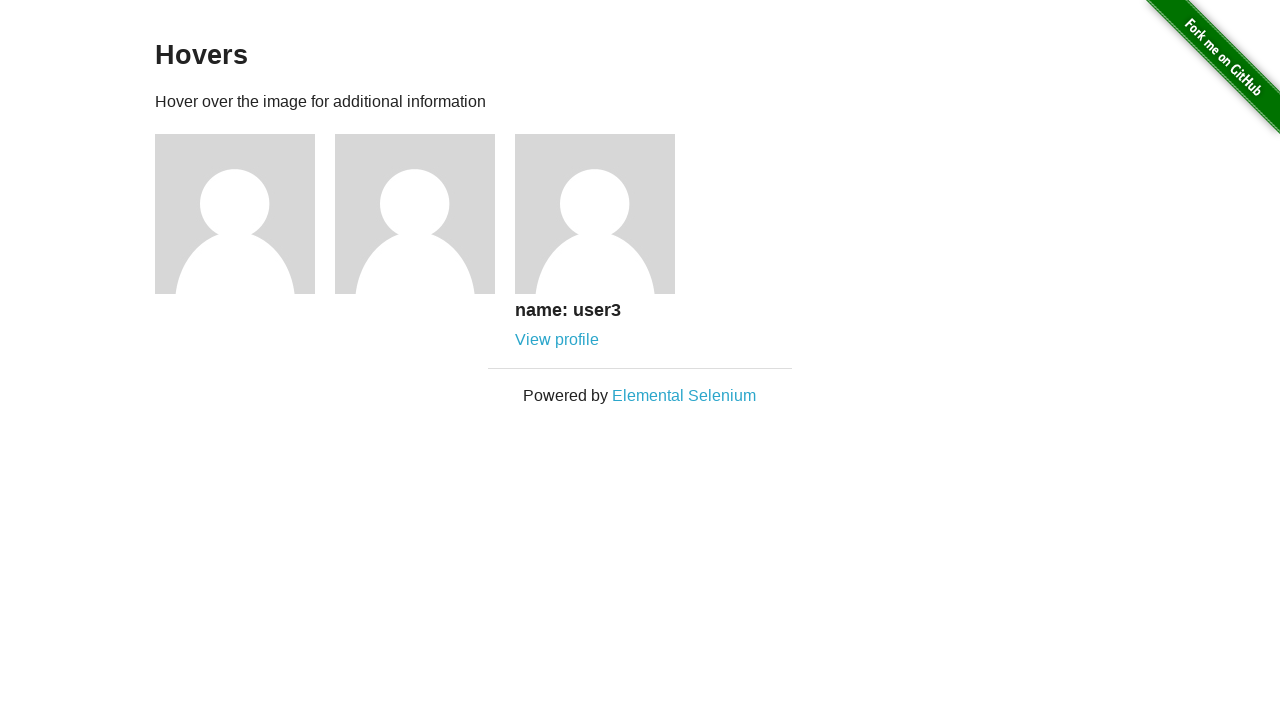

Verified user 3 information is visible on hover
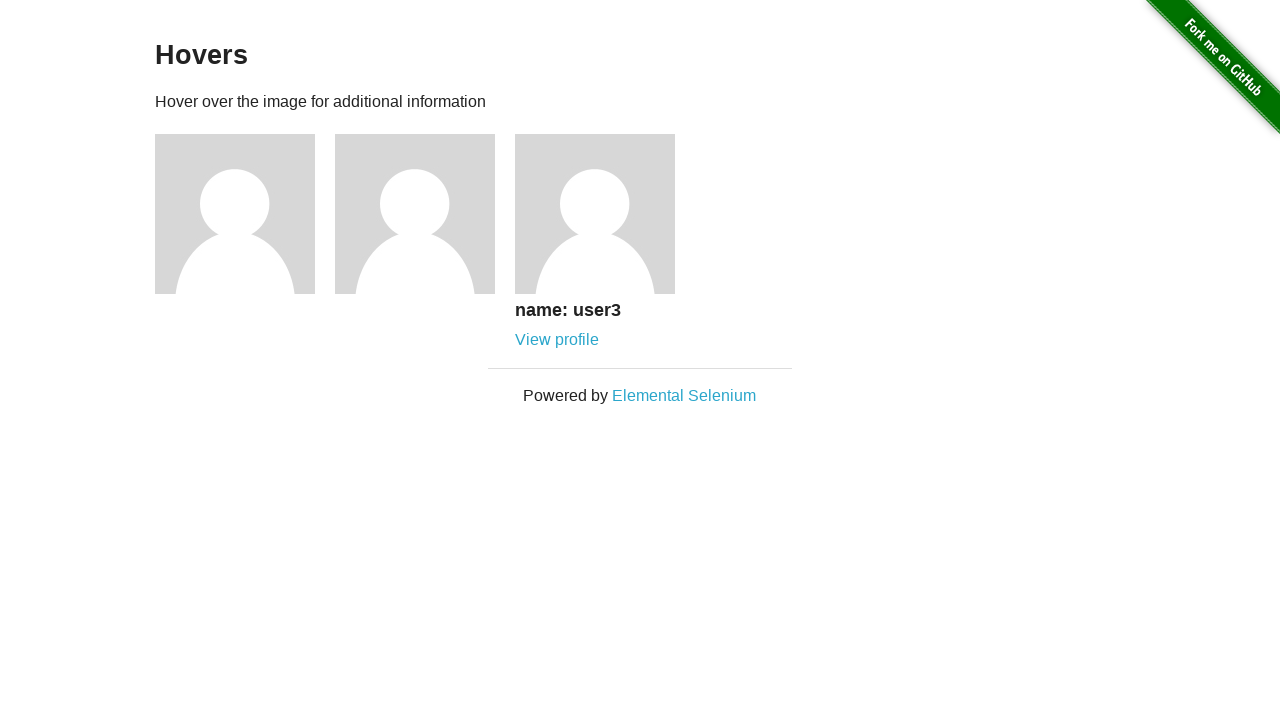

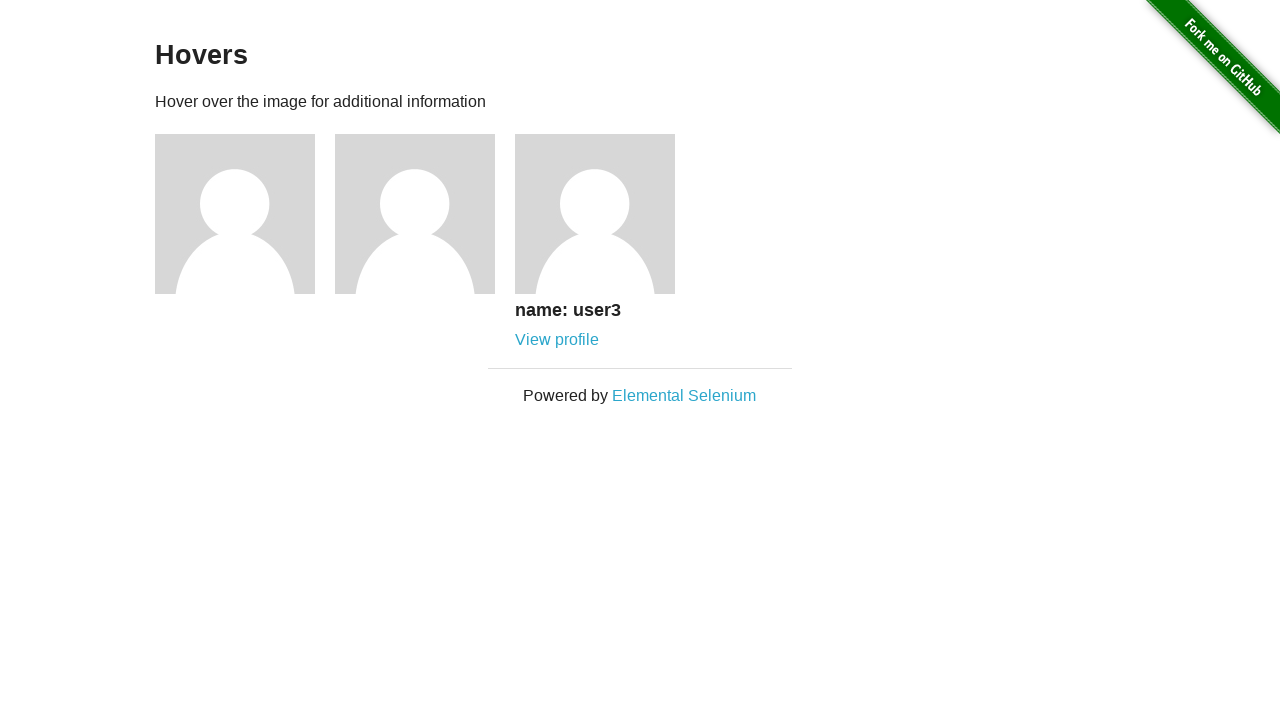